Tests checkbox functionality by clicking a checkbox and verifying its selected state

Starting URL: http://only-testing-blog.blogspot.in/2013/11/new-test.html

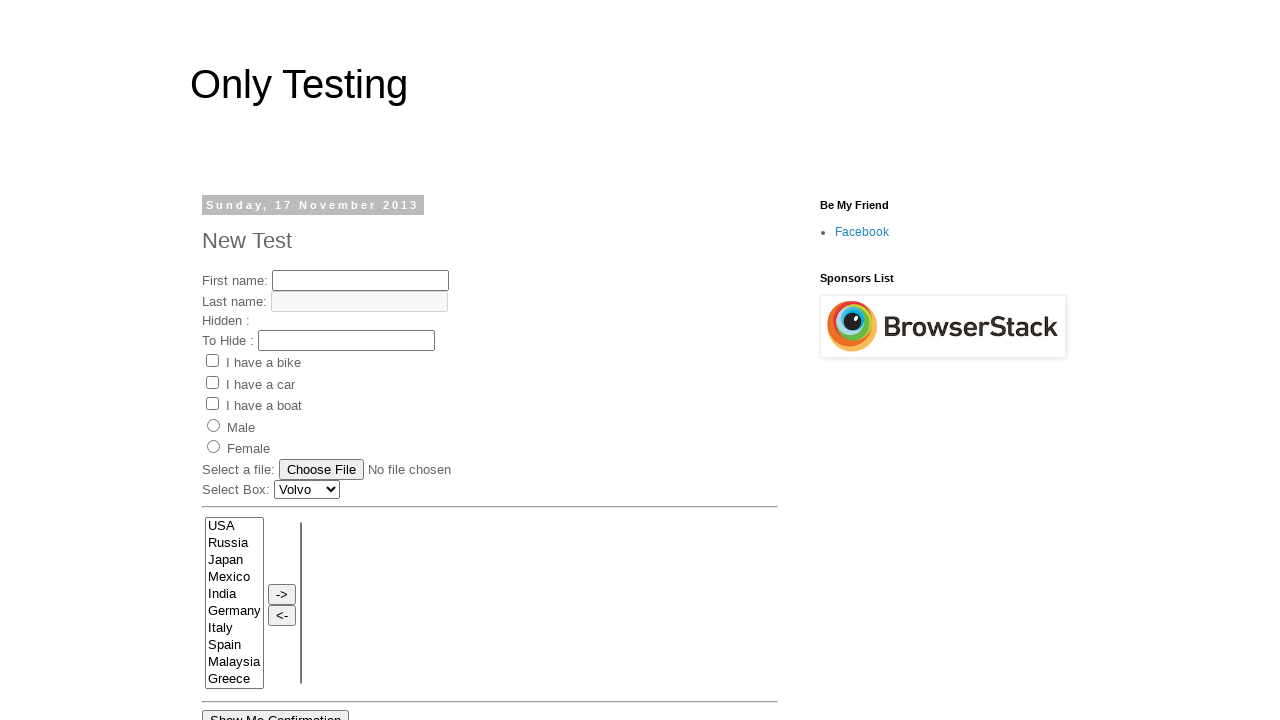

Clicked the Bike checkbox at (212, 361) on xpath=//input[@value='Bike']
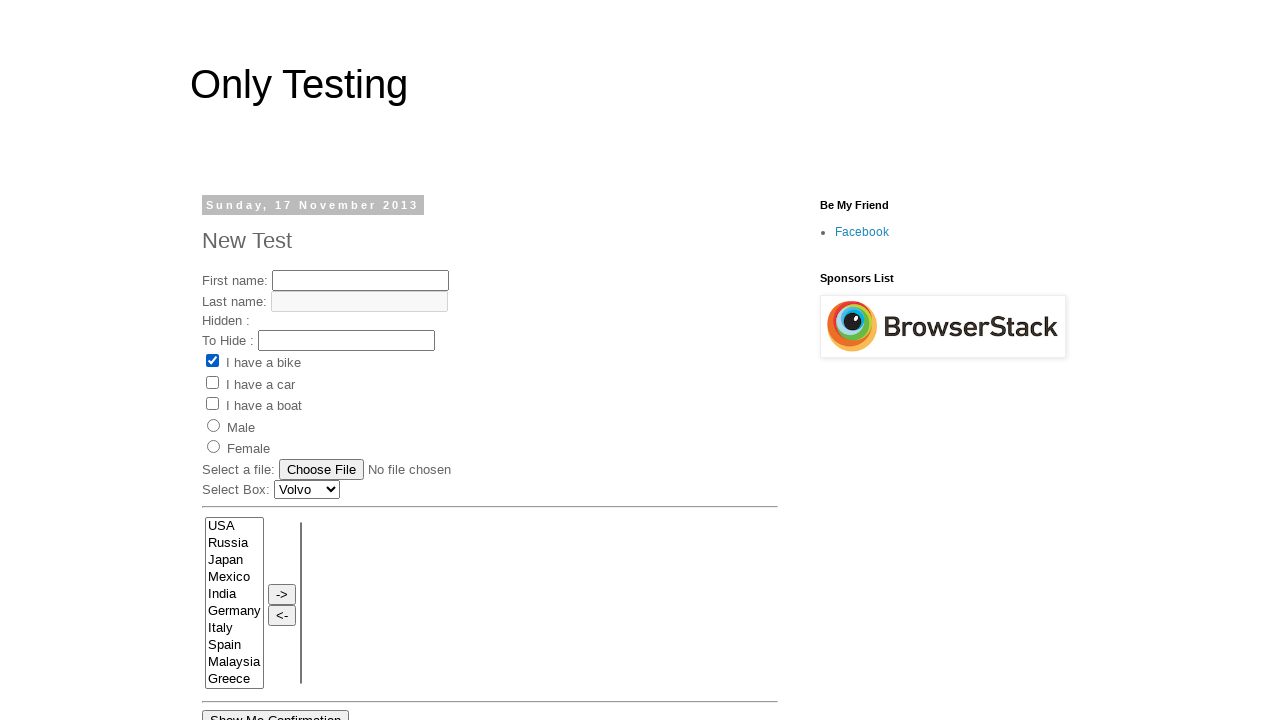

Verified Bike checkbox is checked
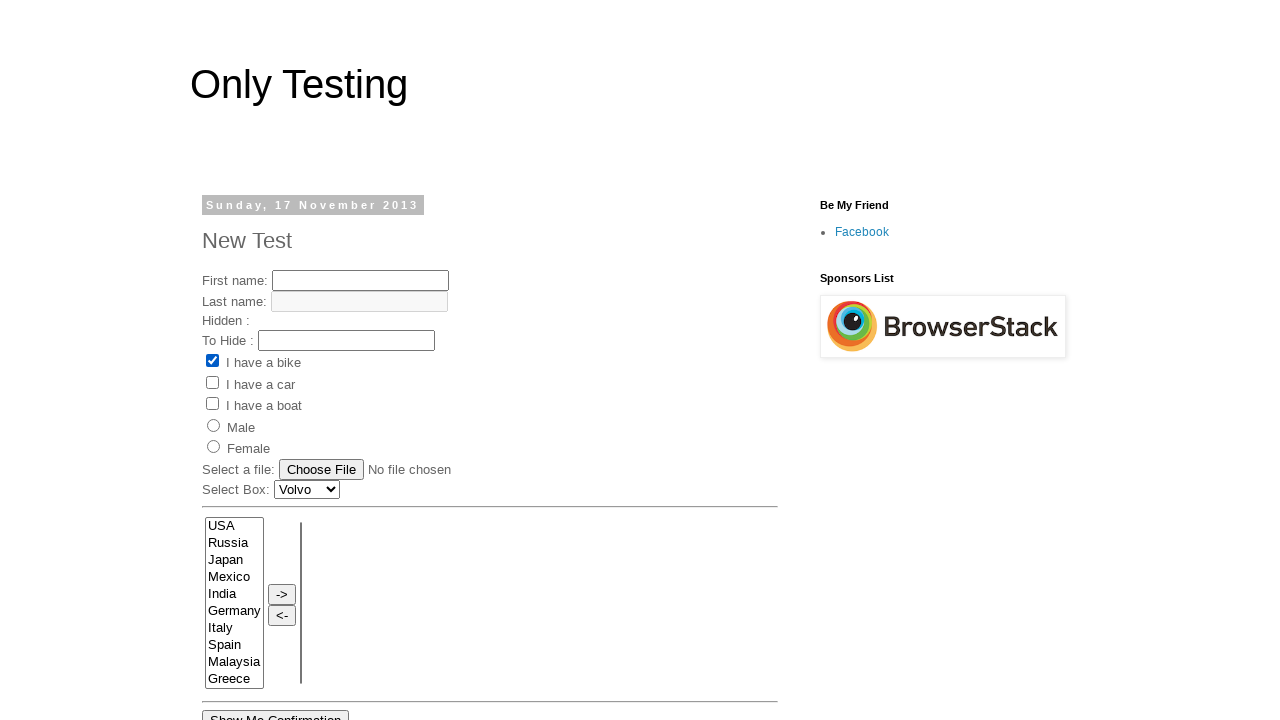

Assertion passed: Bike checkbox is selected
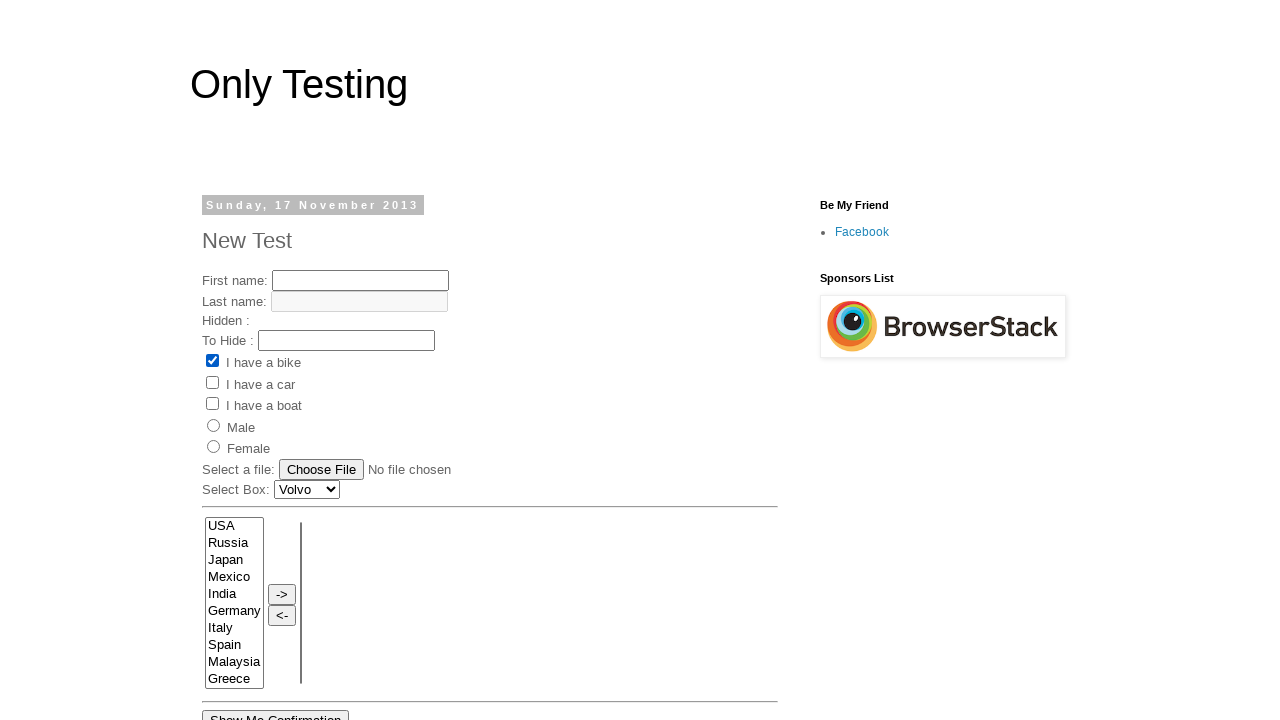

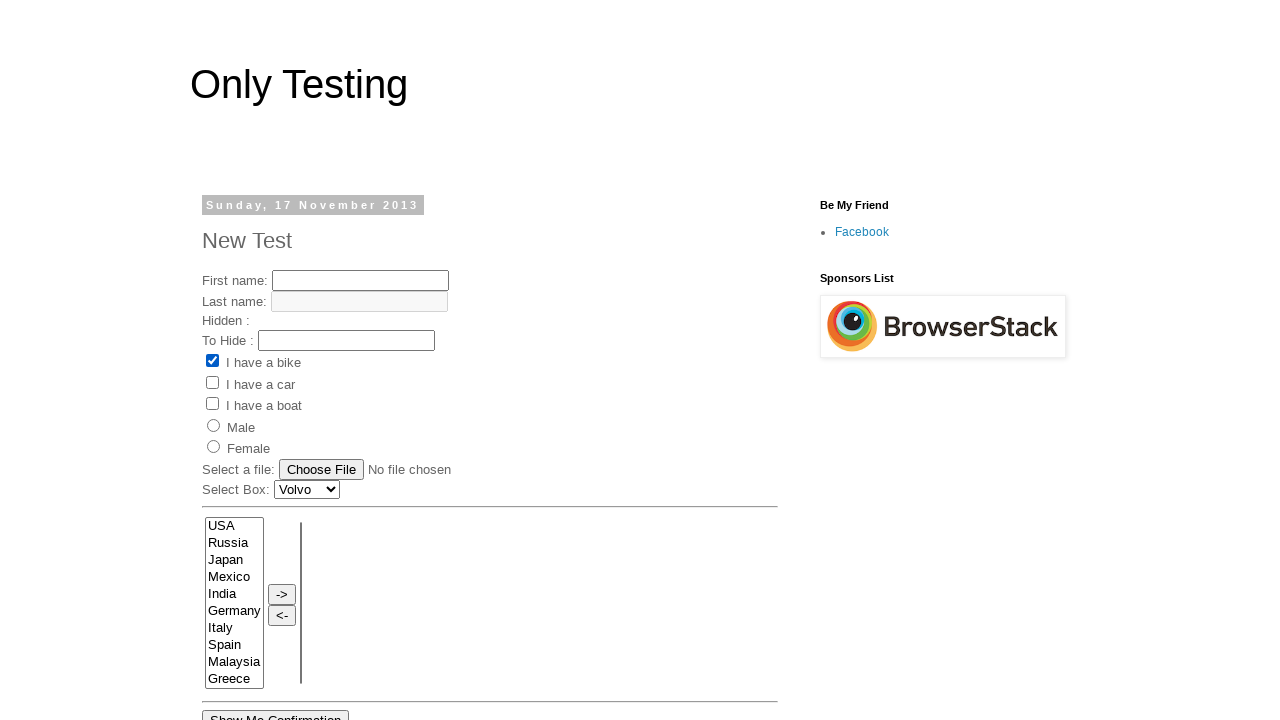